Tests navigation through a dropdown menu by clicking on the dropdown toggle and selecting the Checkbox option

Starting URL: http://formy-project.herokuapp.com/form

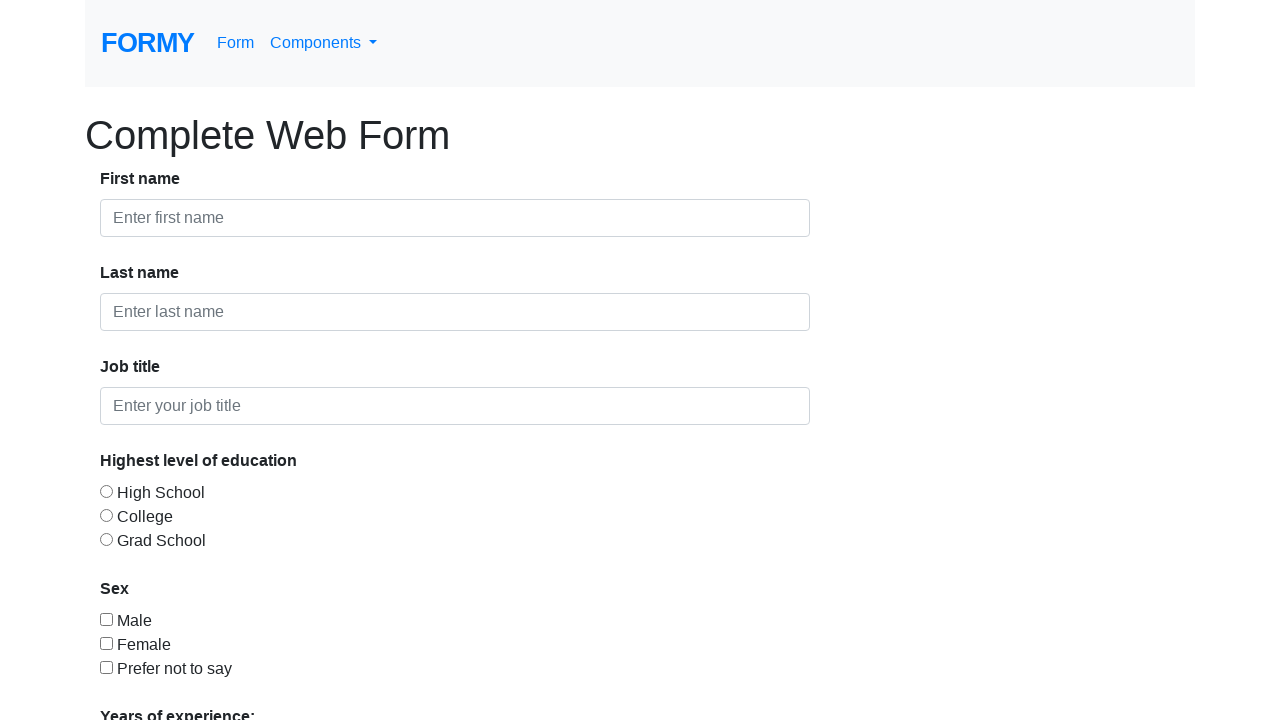

Clicked on dropdown menu toggle at (324, 43) on #navbarDropdownMenuLink
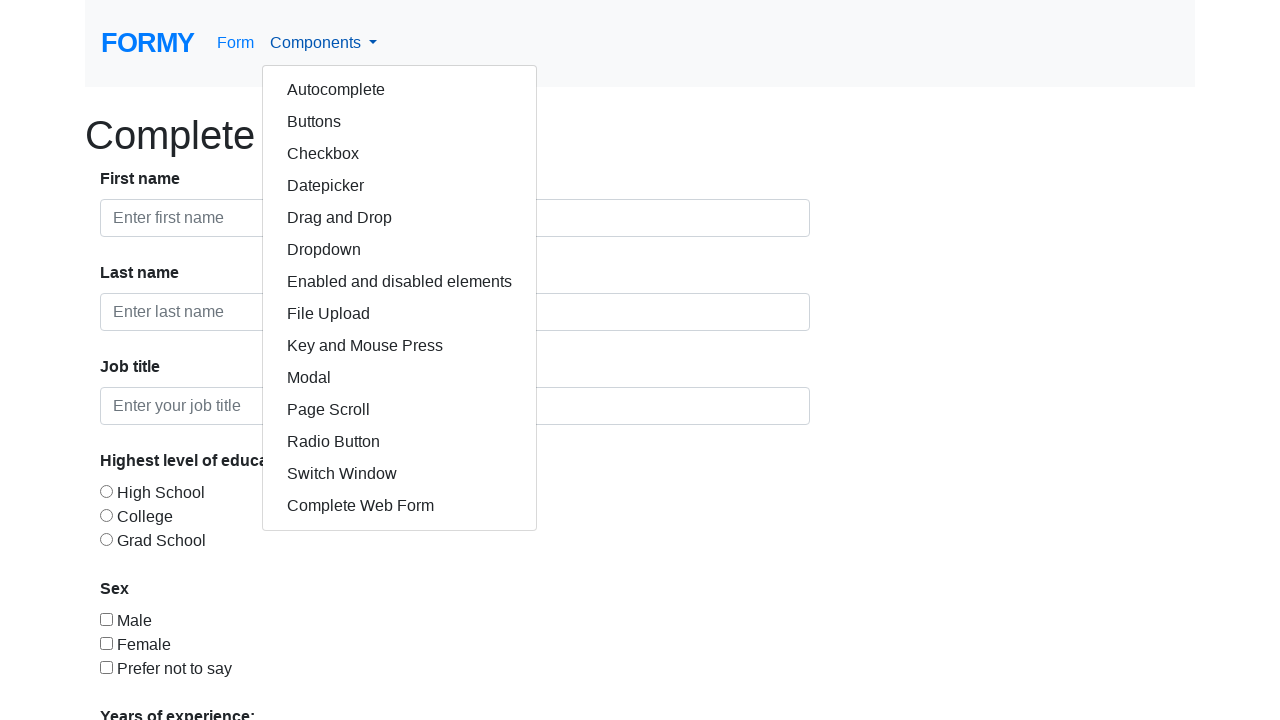

Clicked on Checkbox option from dropdown menu at (400, 154) on text=Checkbox
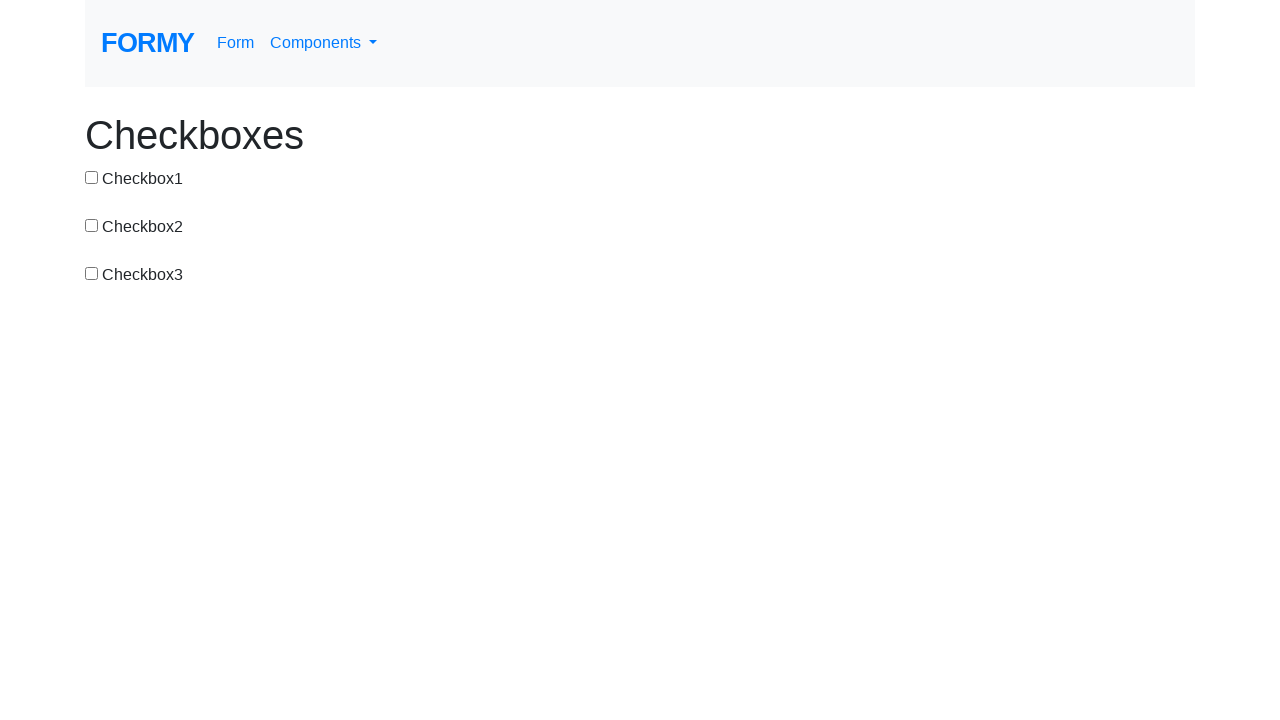

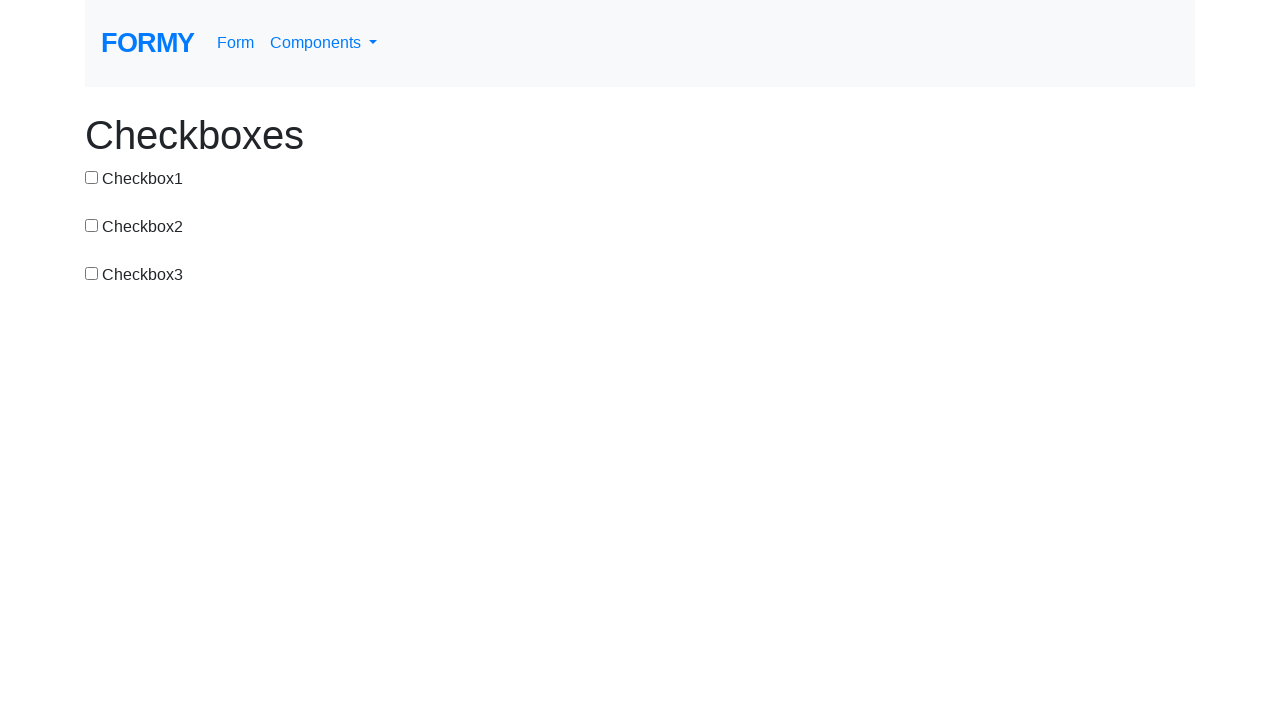